Navigates to a Selenium practice page, clicks on a navigation link, and verifies the page changes by checking the title and URL

Starting URL: https://www.tutorialspoint.com/selenium/practice/selenium_automation_practice.php

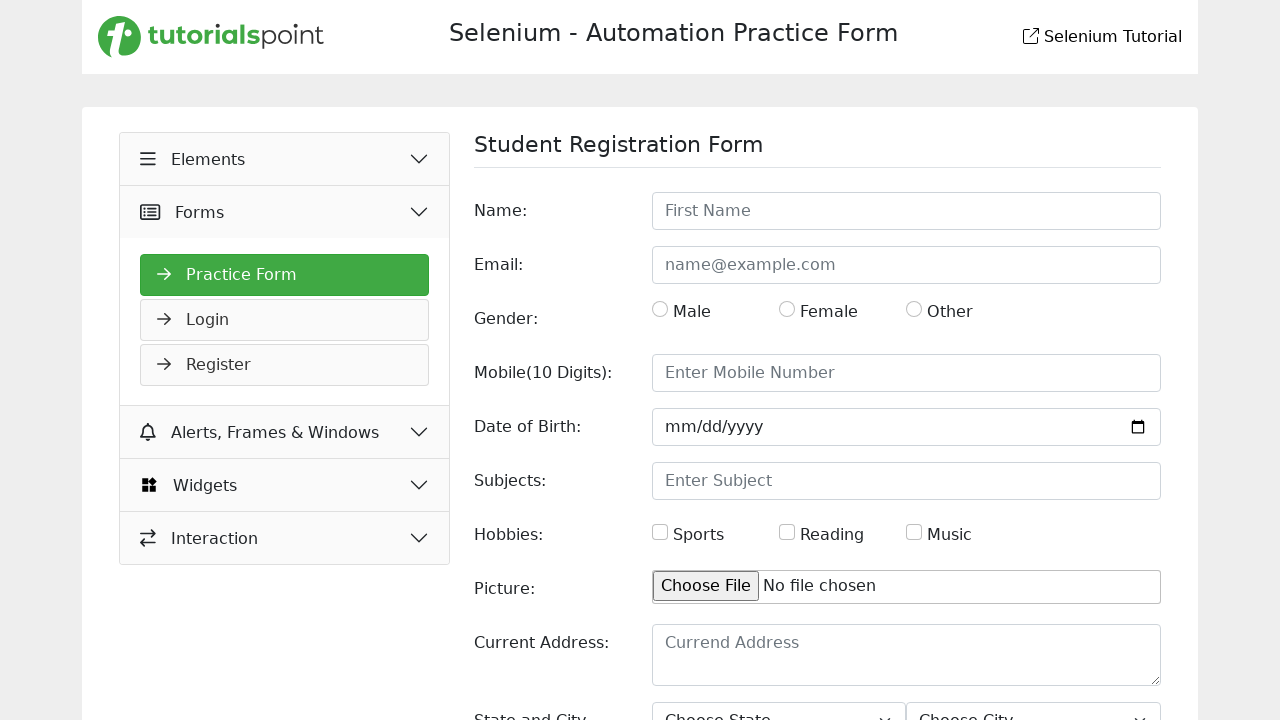

Clicked on the second navigation link in the collapsible section at (285, 320) on xpath=//*[@id='collapseTwo']/div/ul/li[2]/a
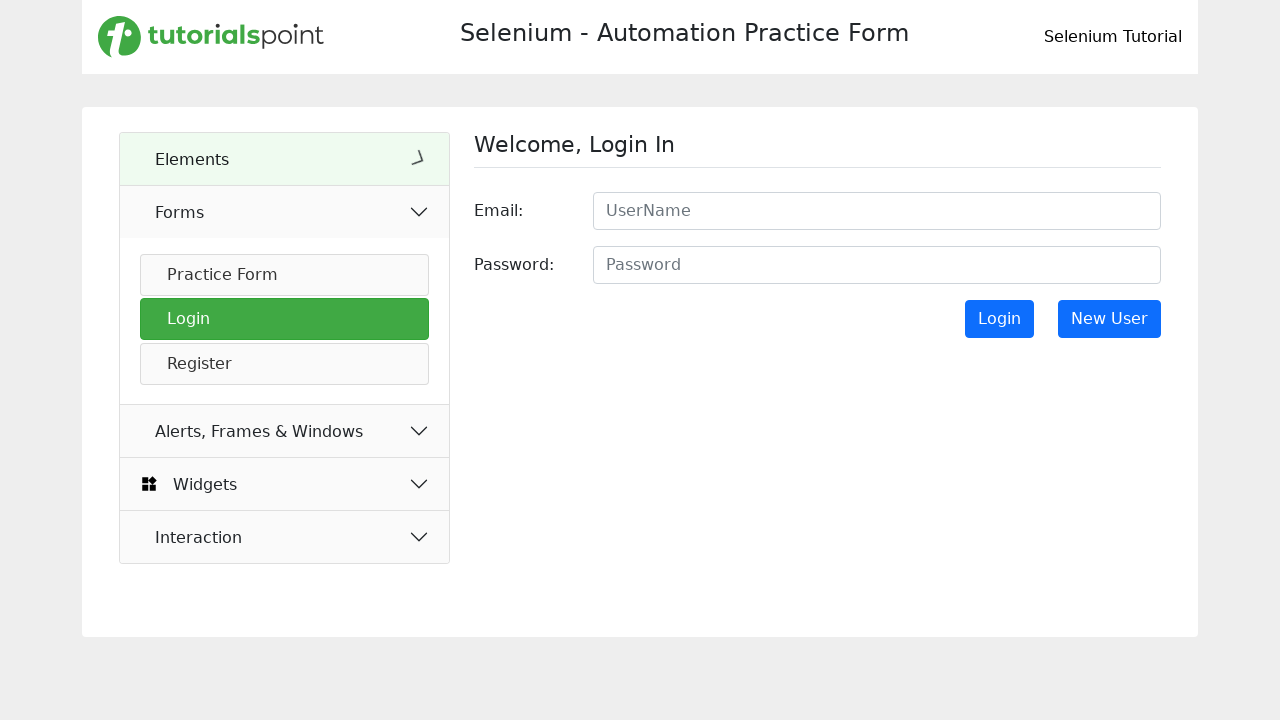

Waited for page to load and network to be idle
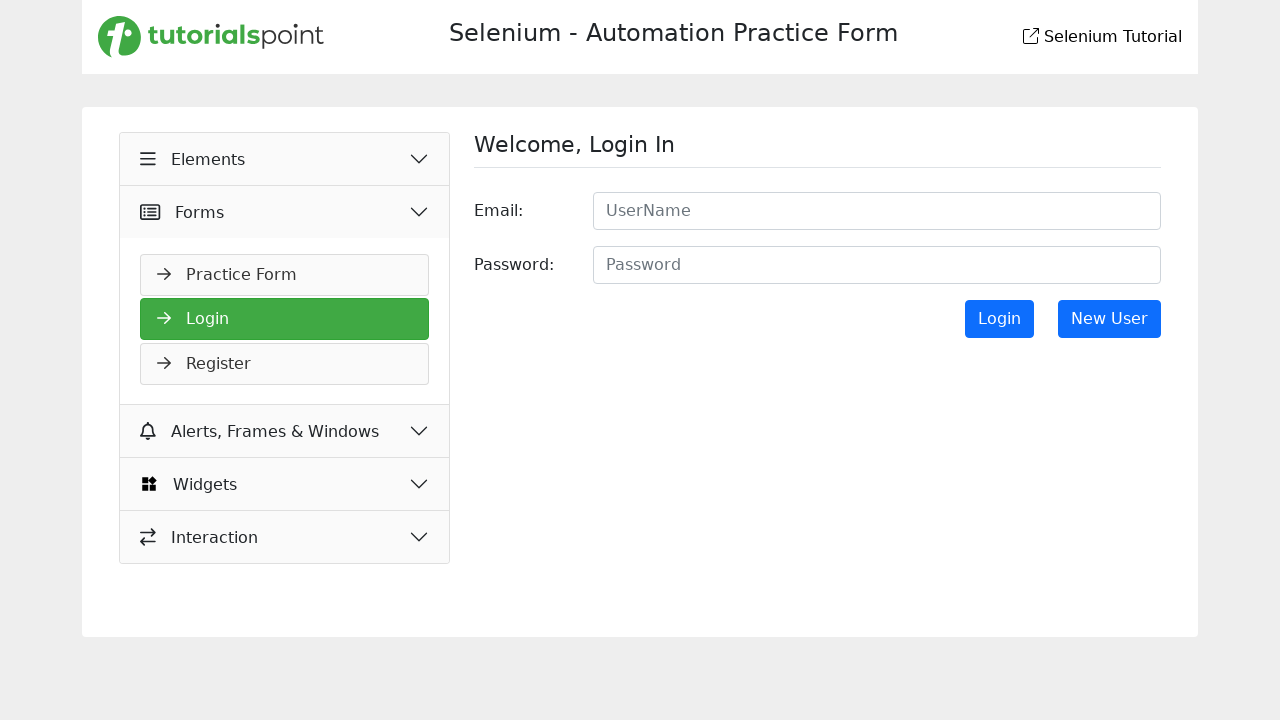

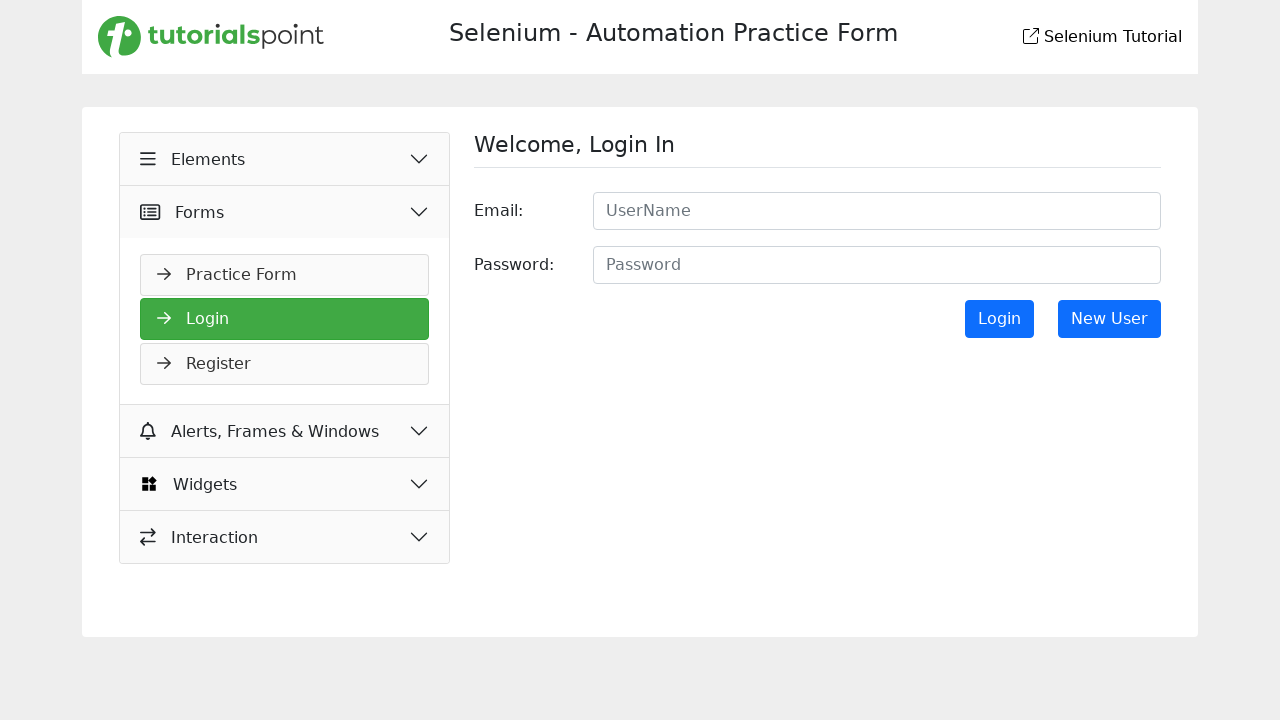